Tests navigating between Active, Completed, and All filters

Starting URL: https://demo.playwright.dev/todomvc

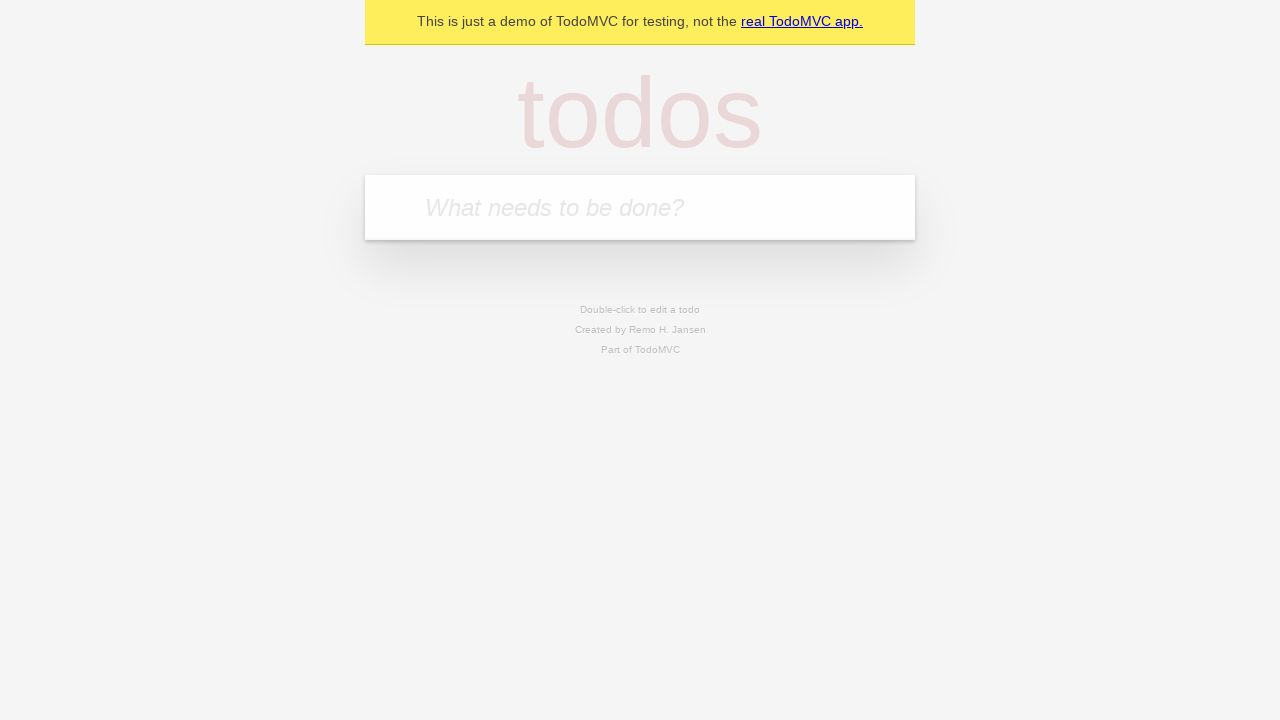

Filled new todo field with 'buy some cheese' on .new-todo
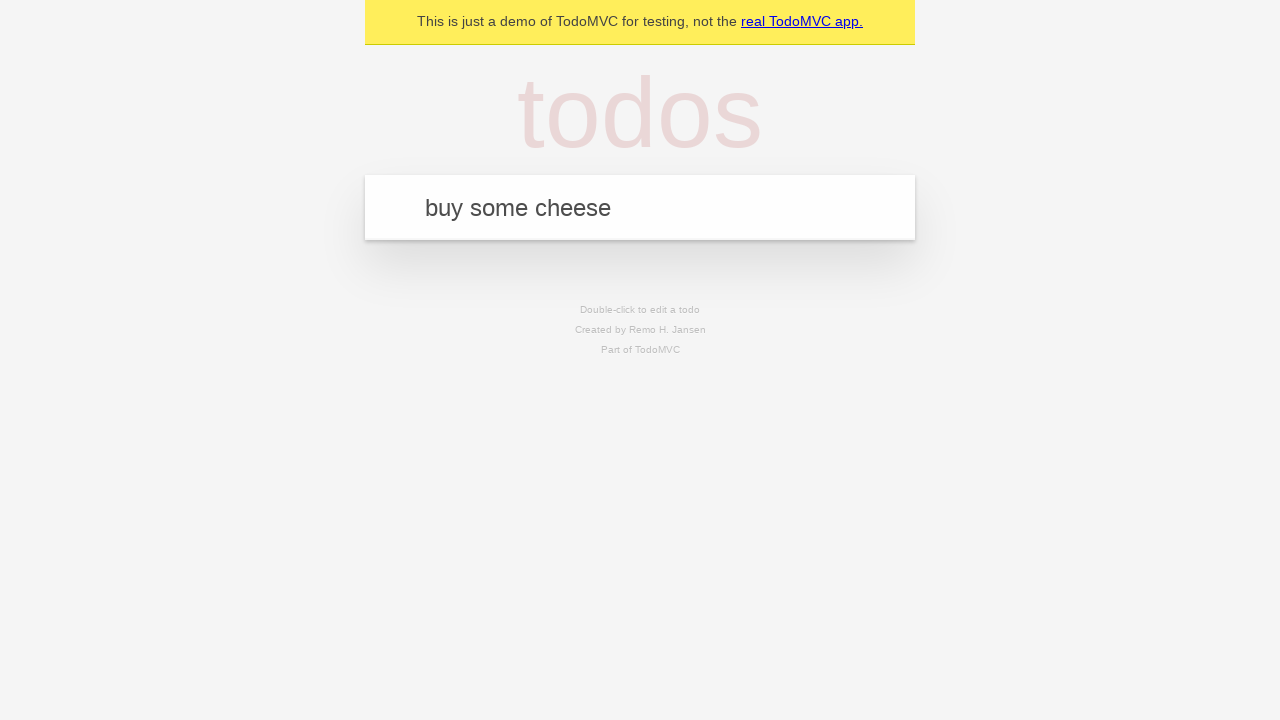

Pressed Enter to create first todo 'buy some cheese' on .new-todo
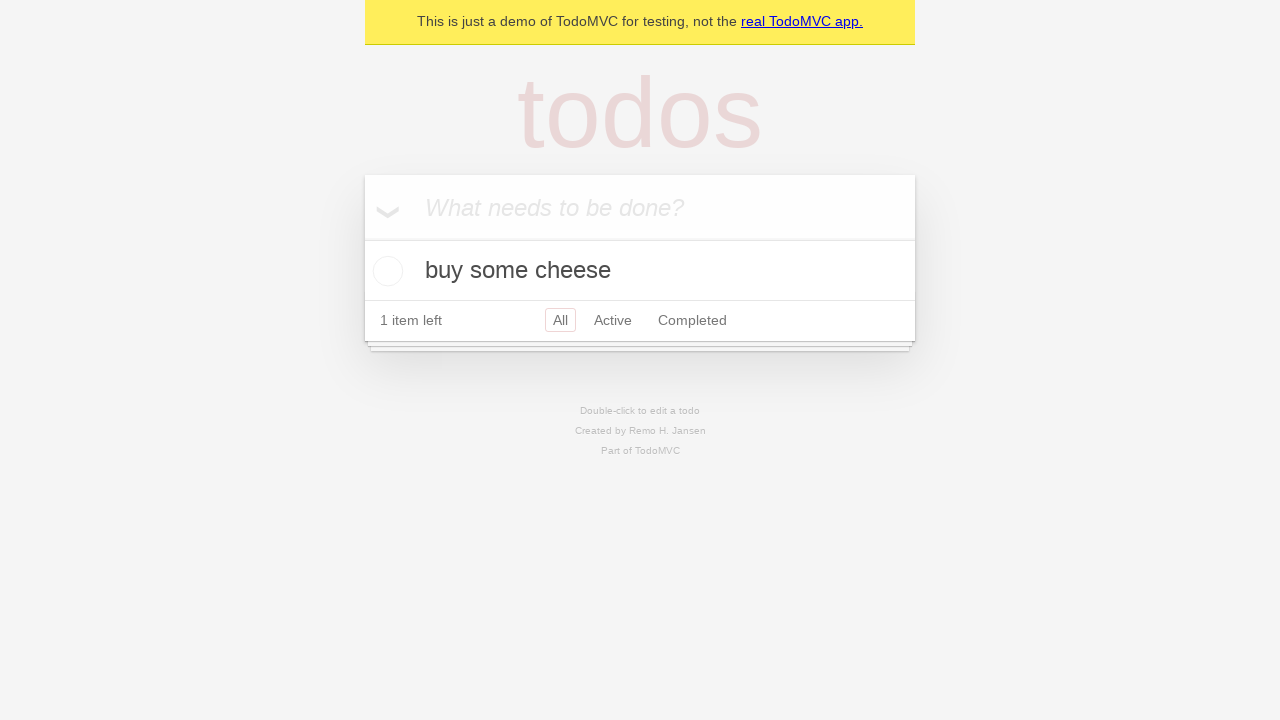

Filled new todo field with 'feed the cat' on .new-todo
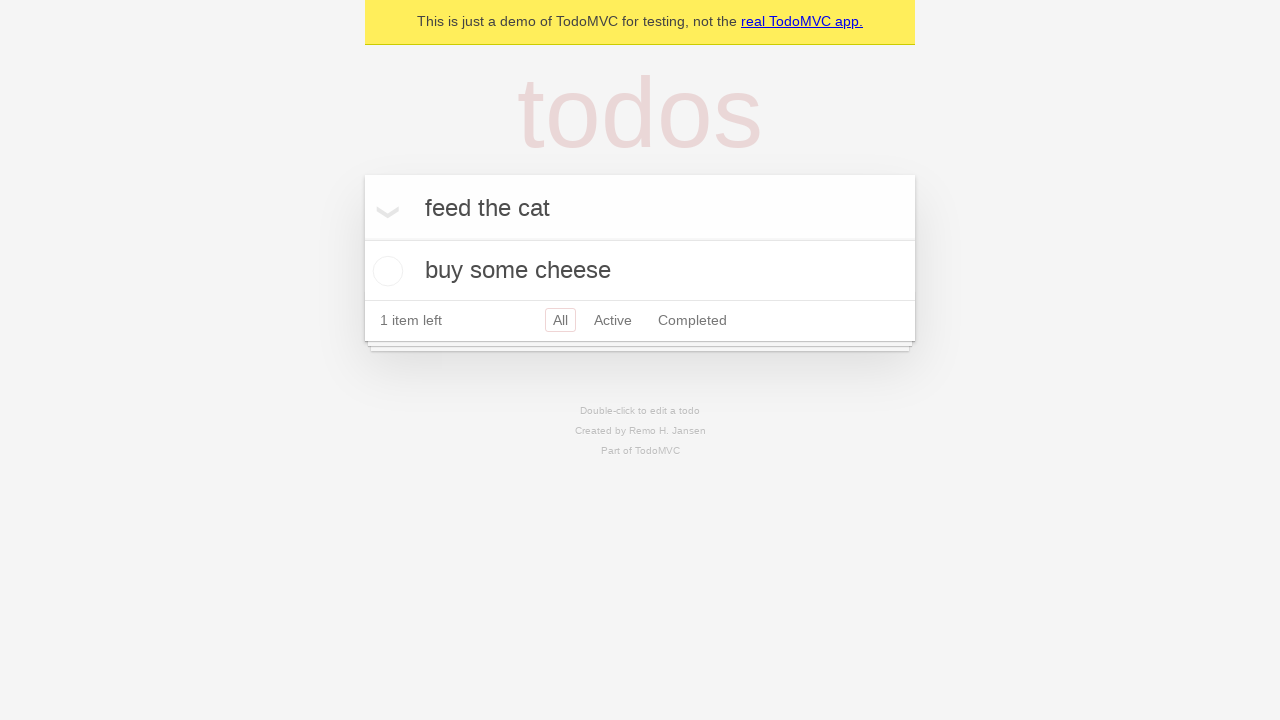

Pressed Enter to create second todo 'feed the cat' on .new-todo
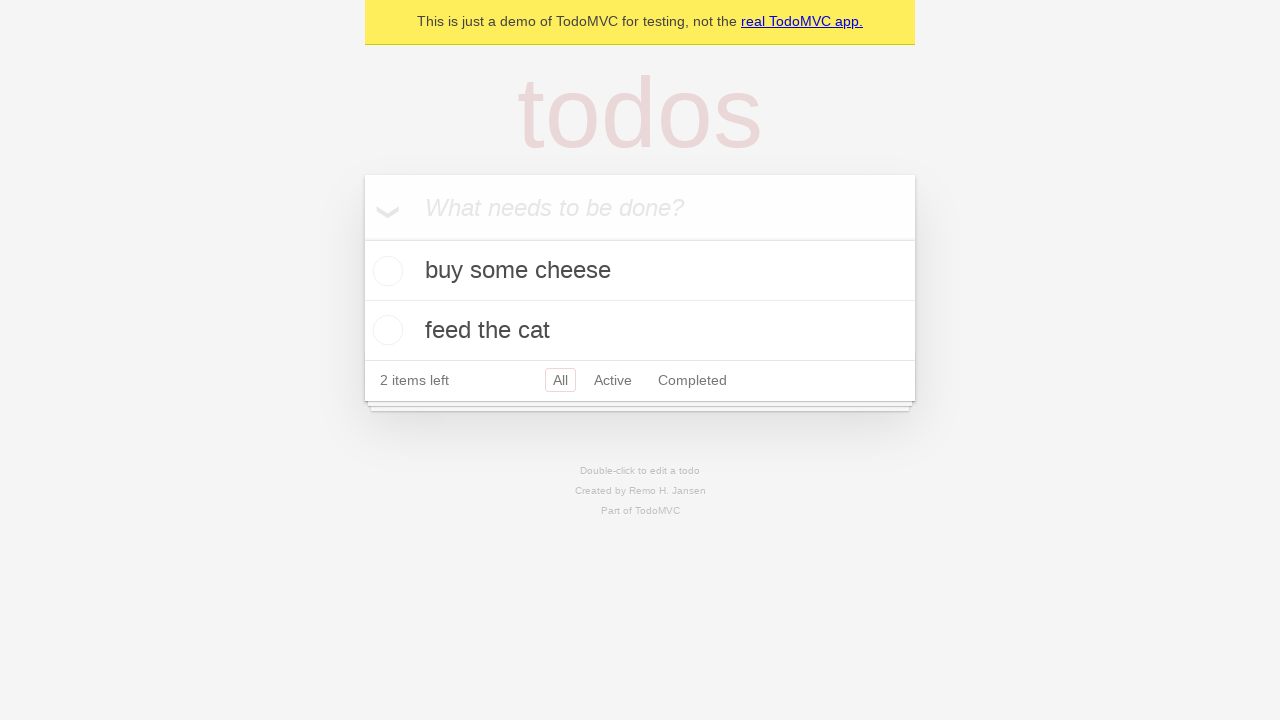

Filled new todo field with 'book a doctors appointment' on .new-todo
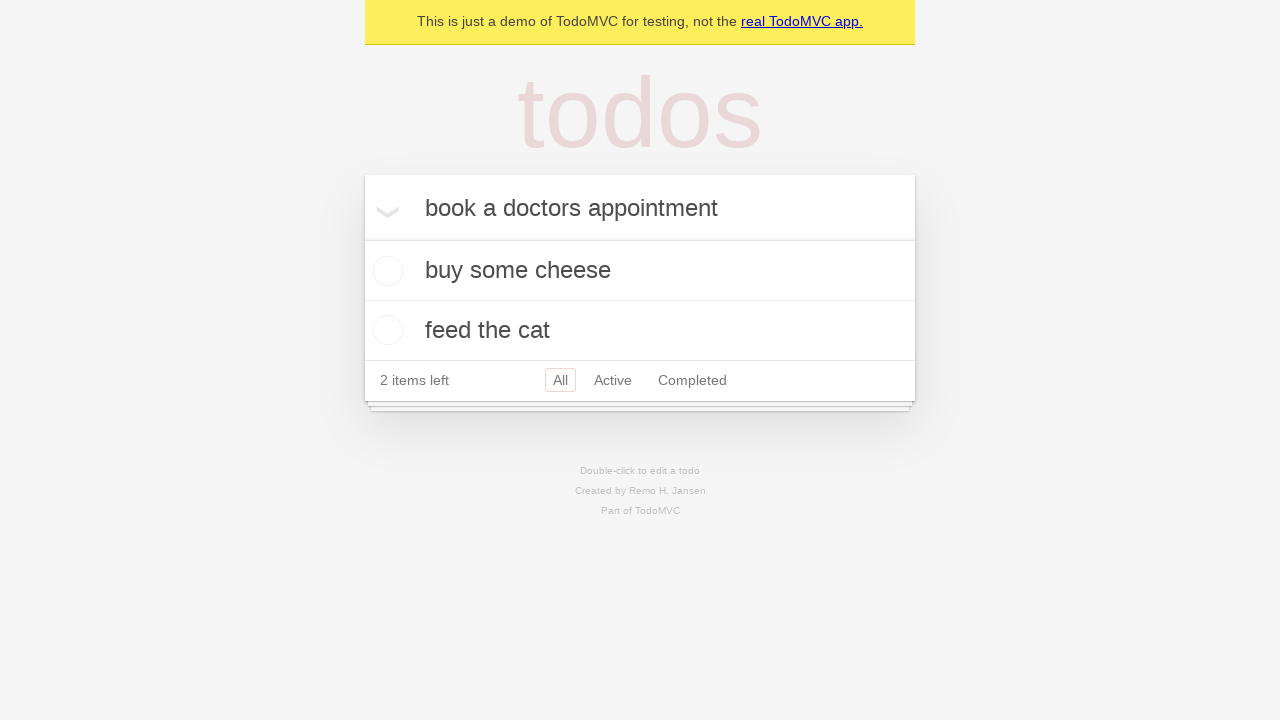

Pressed Enter to create third todo 'book a doctors appointment' on .new-todo
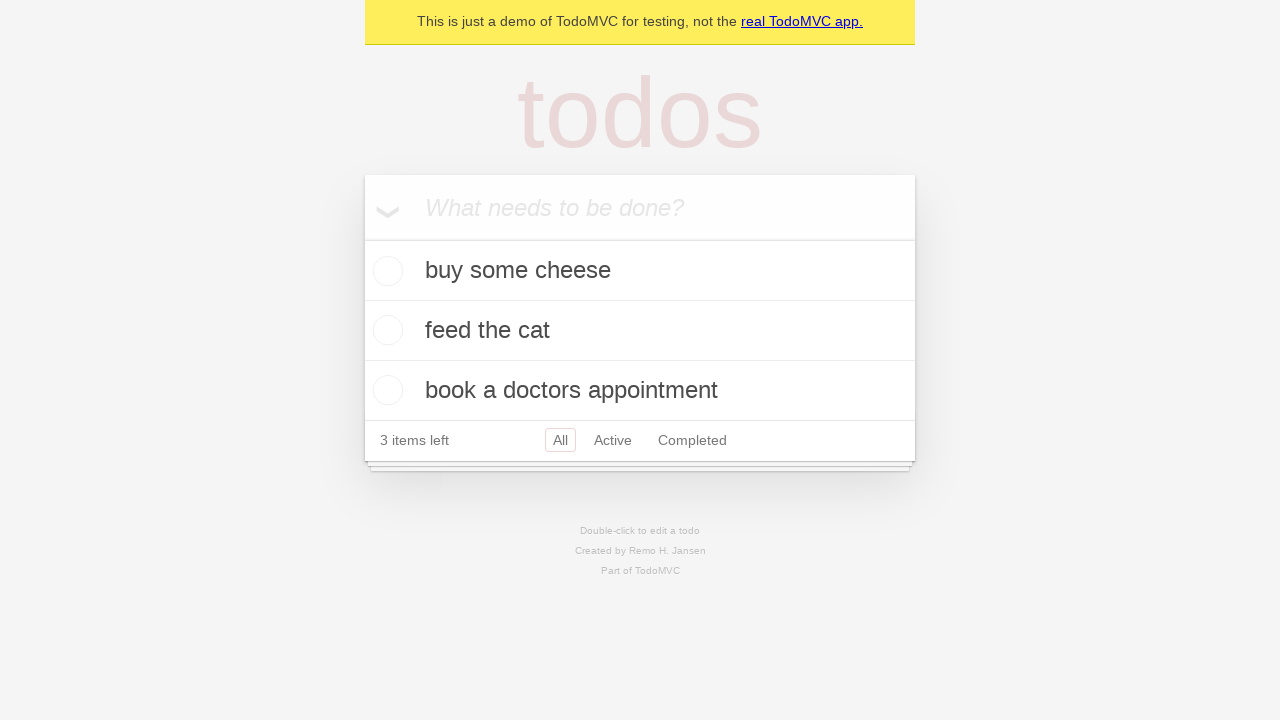

Checked the second todo to mark it as completed at (385, 330) on .todo-list li .toggle >> nth=1
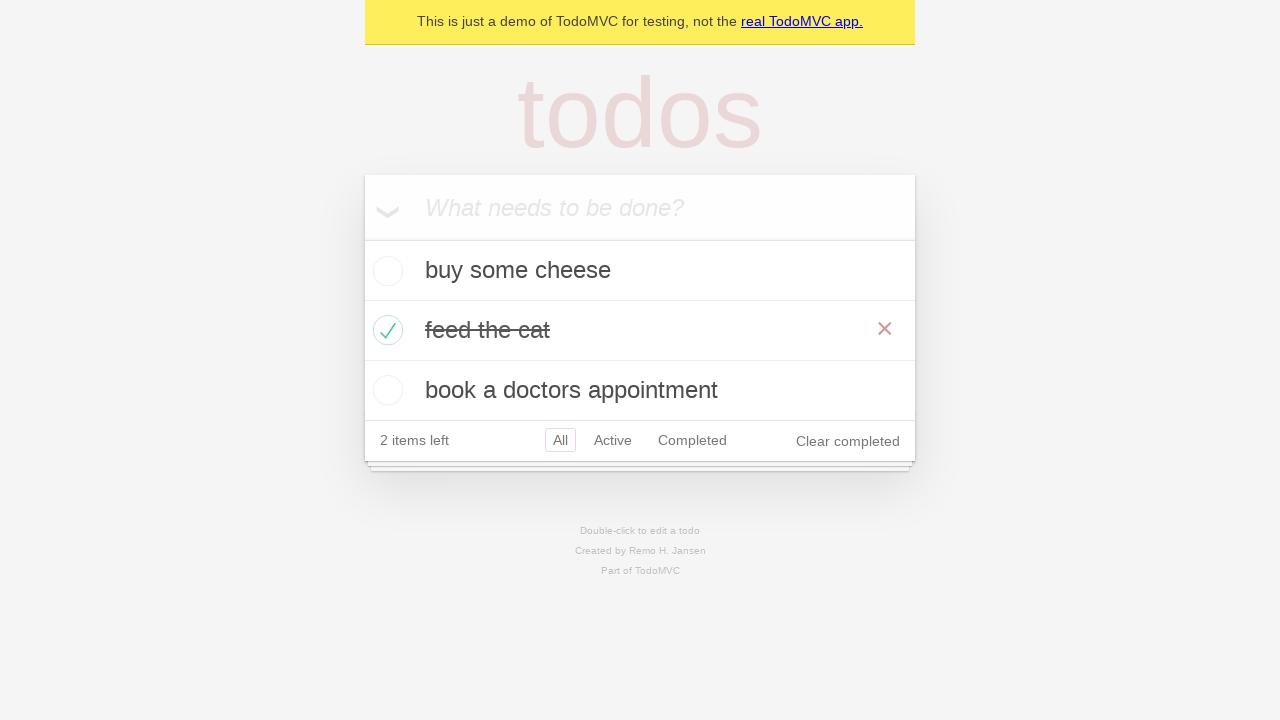

Clicked Active filter to display only active todos at (613, 440) on .filters >> text=Active
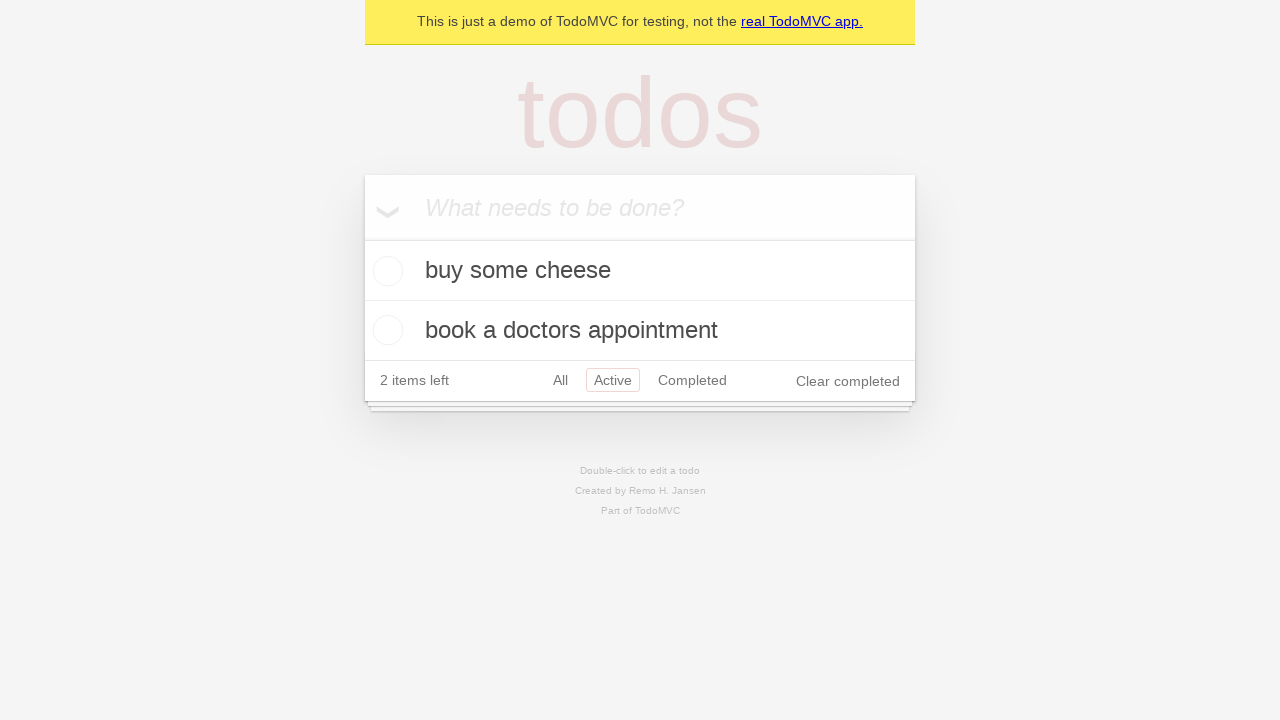

Clicked Completed filter to display only completed todos at (692, 380) on .filters >> text=Completed
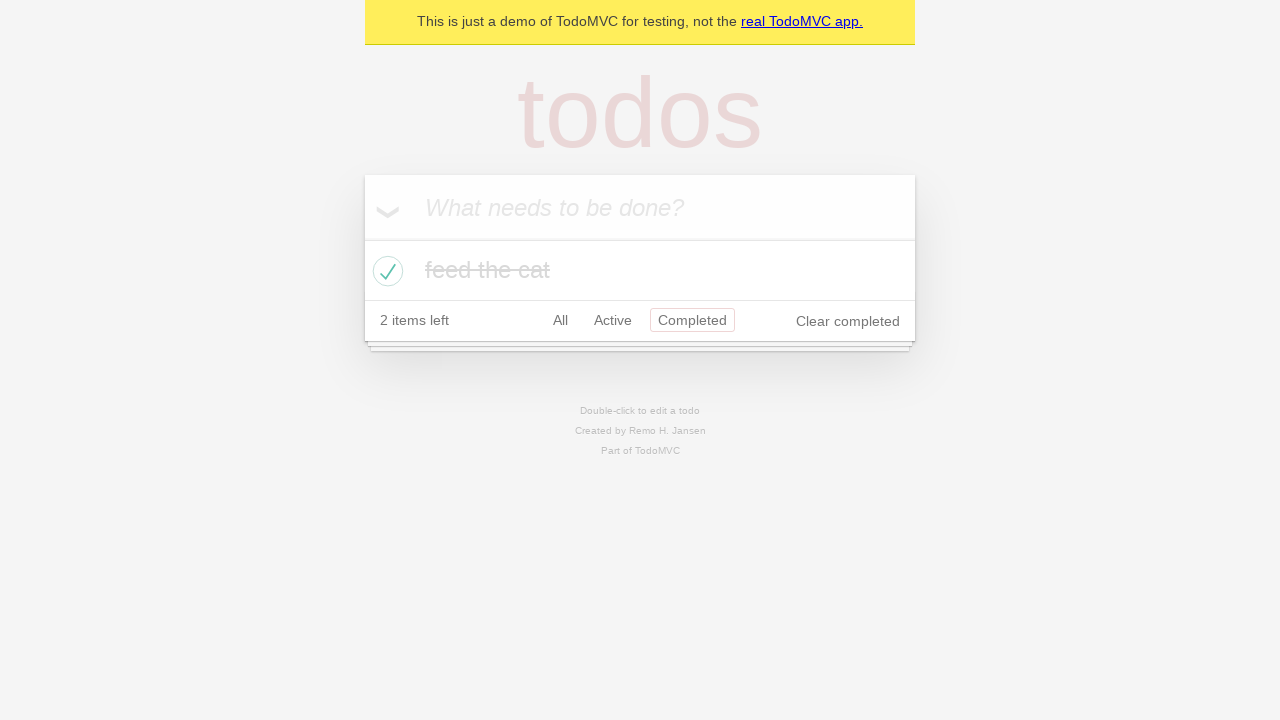

Clicked All filter to display all todos at (560, 320) on .filters >> text=All
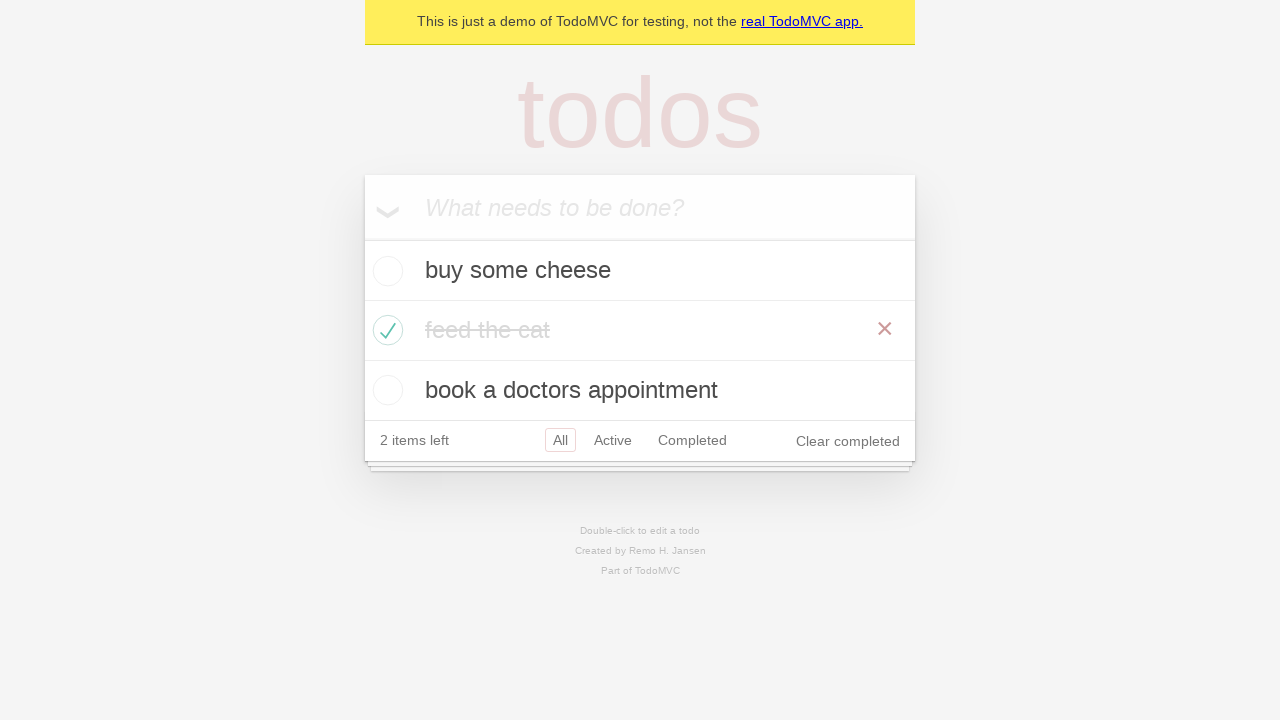

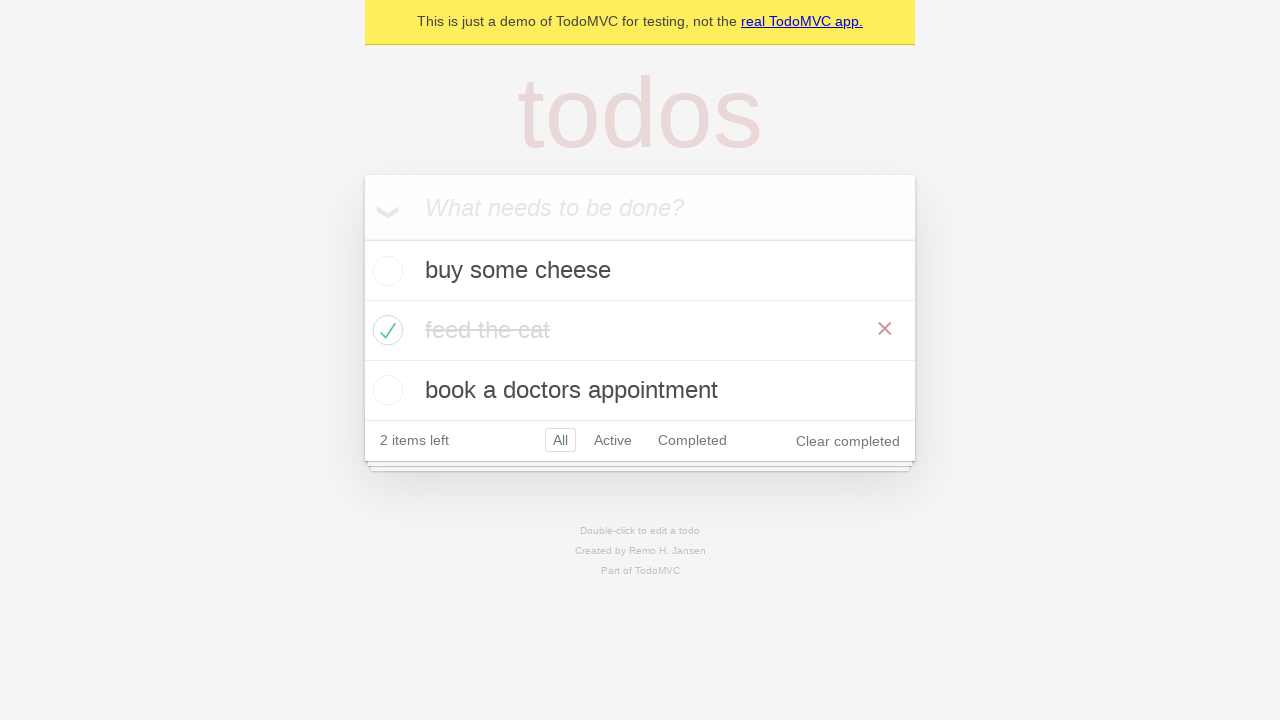